Tests browser window handling by opening new windows and iterating through them to verify window switching functionality

Starting URL: https://demoqa.com/browser-windows

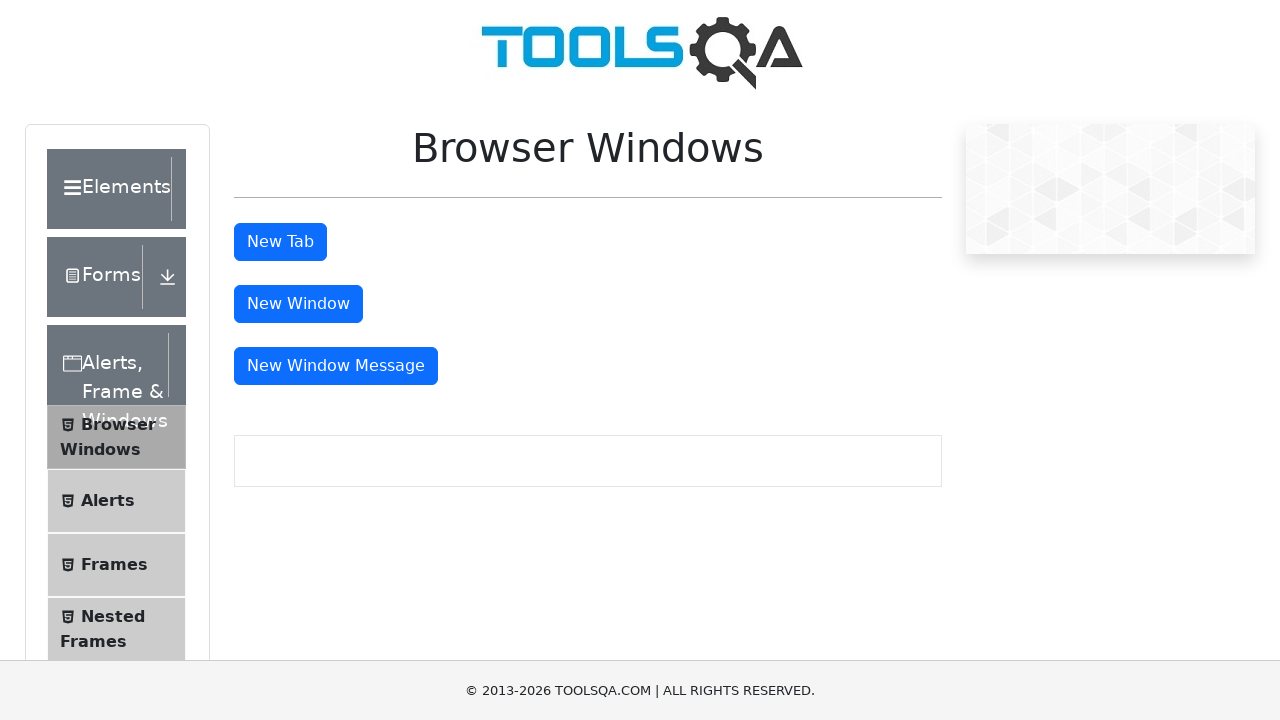

Clicked button to open new window at (298, 304) on #windowButton
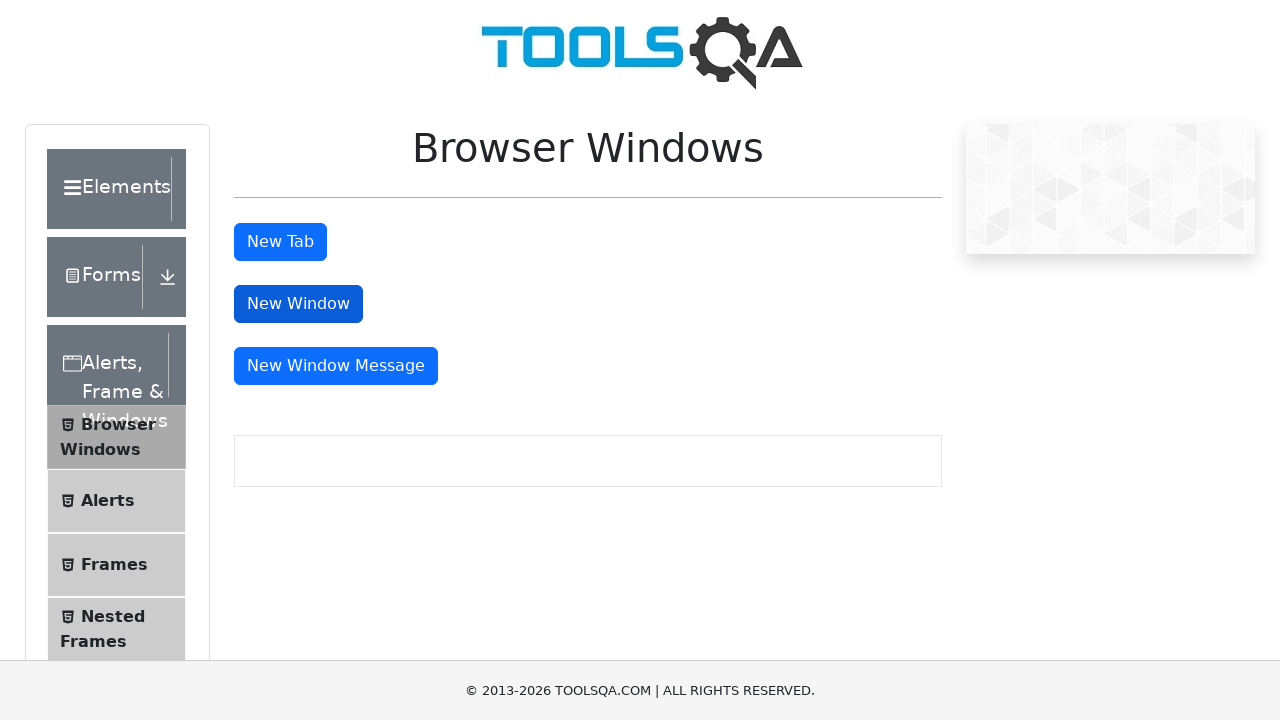

Clicked button to open message window at (336, 366) on #messageWindowButton
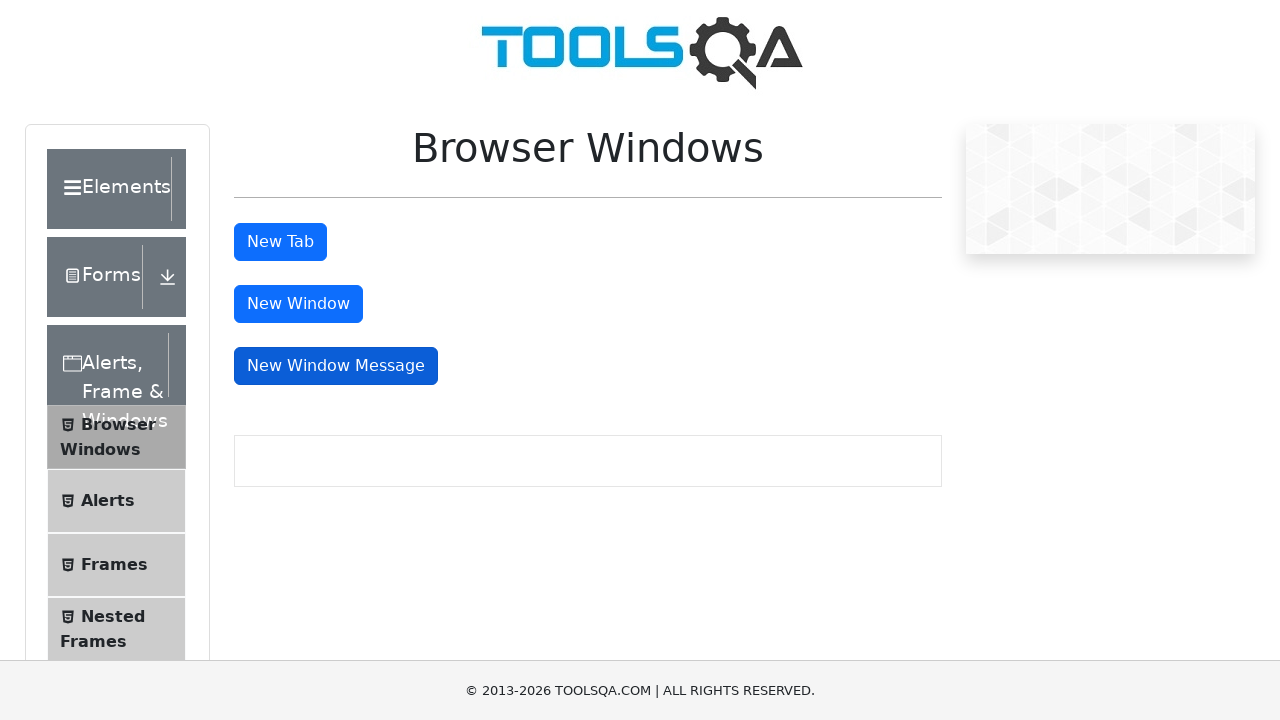

Retrieved all open pages/windows from context
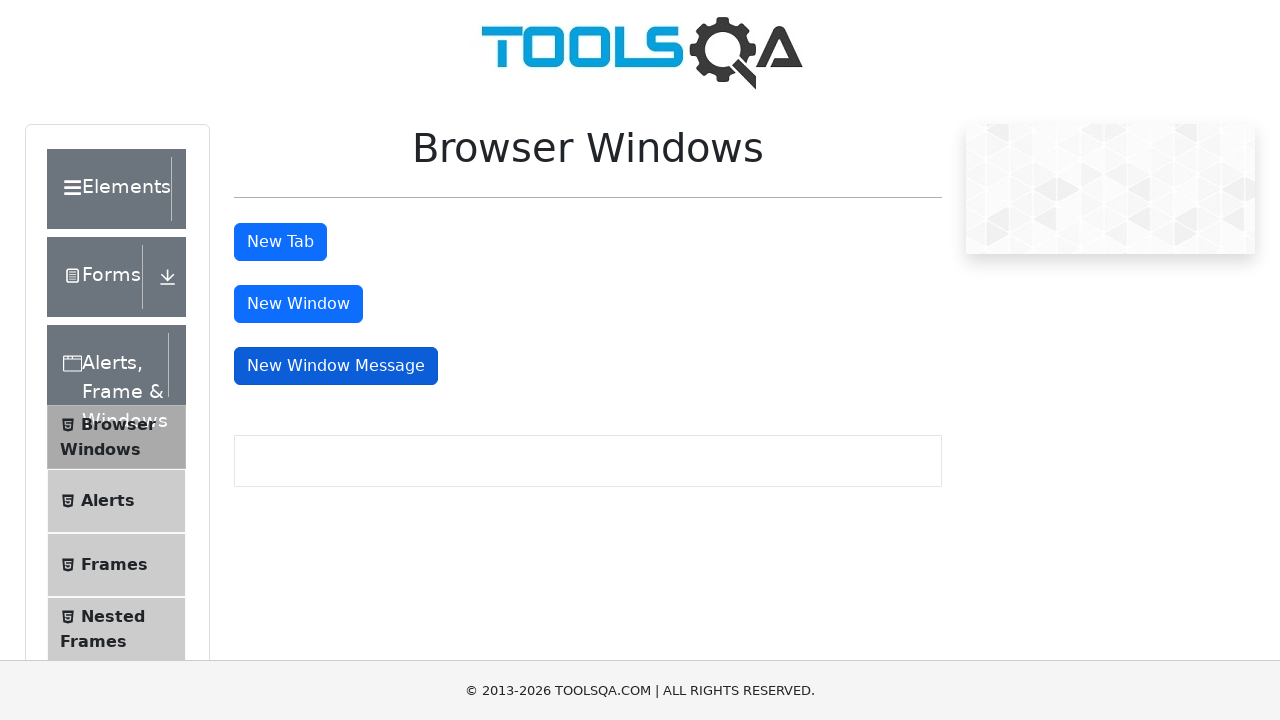

Verified window URL: https://demoqa.com/browser-windows
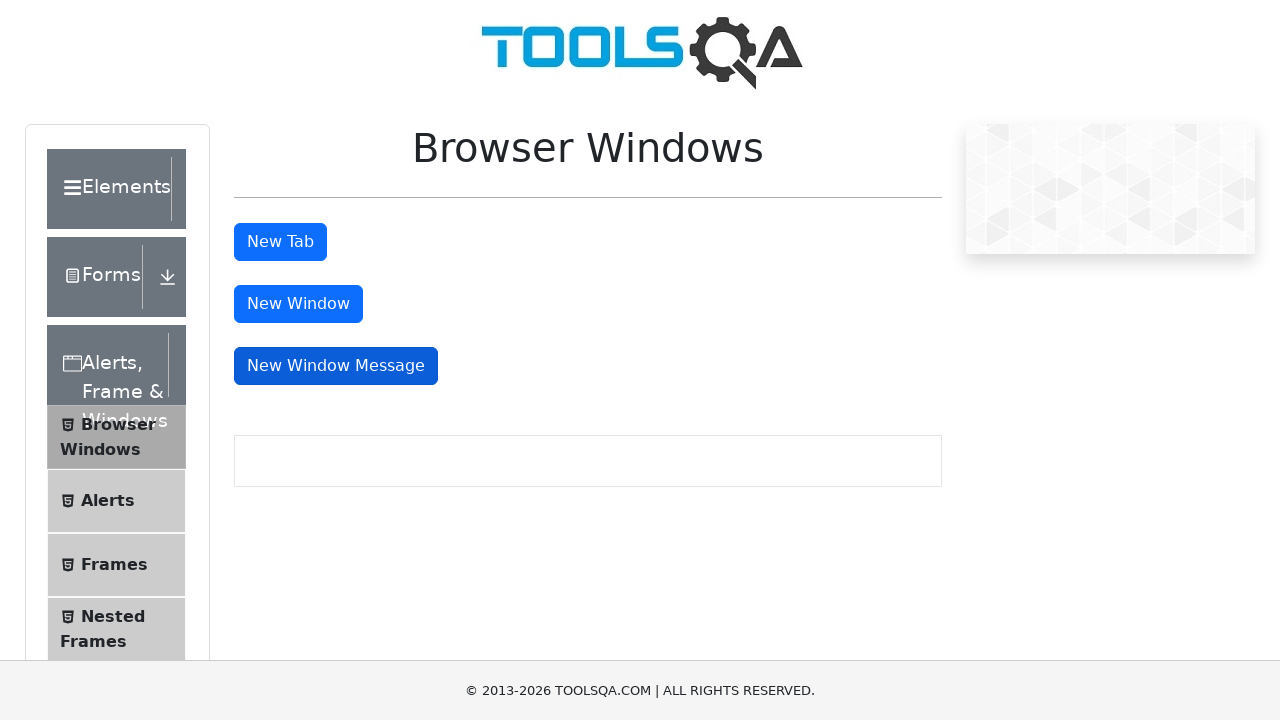

Verified window URL: https://demoqa.com/sample
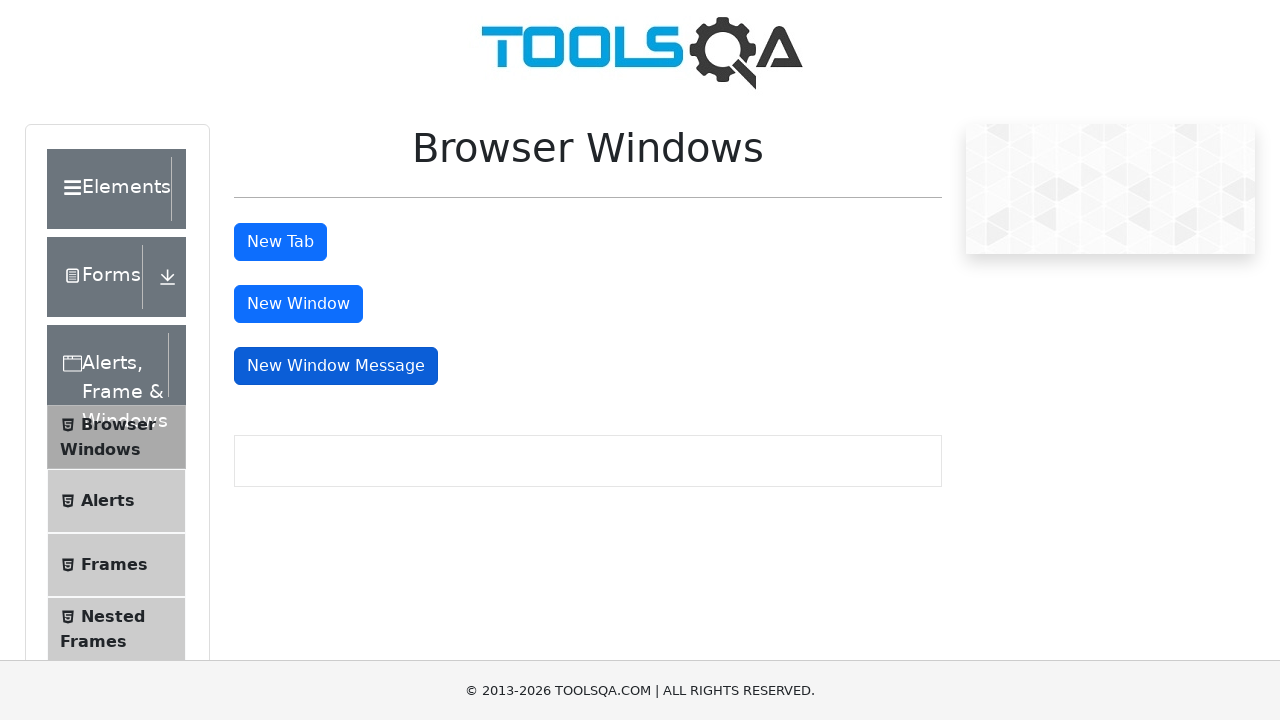

Verified window URL: about:blank
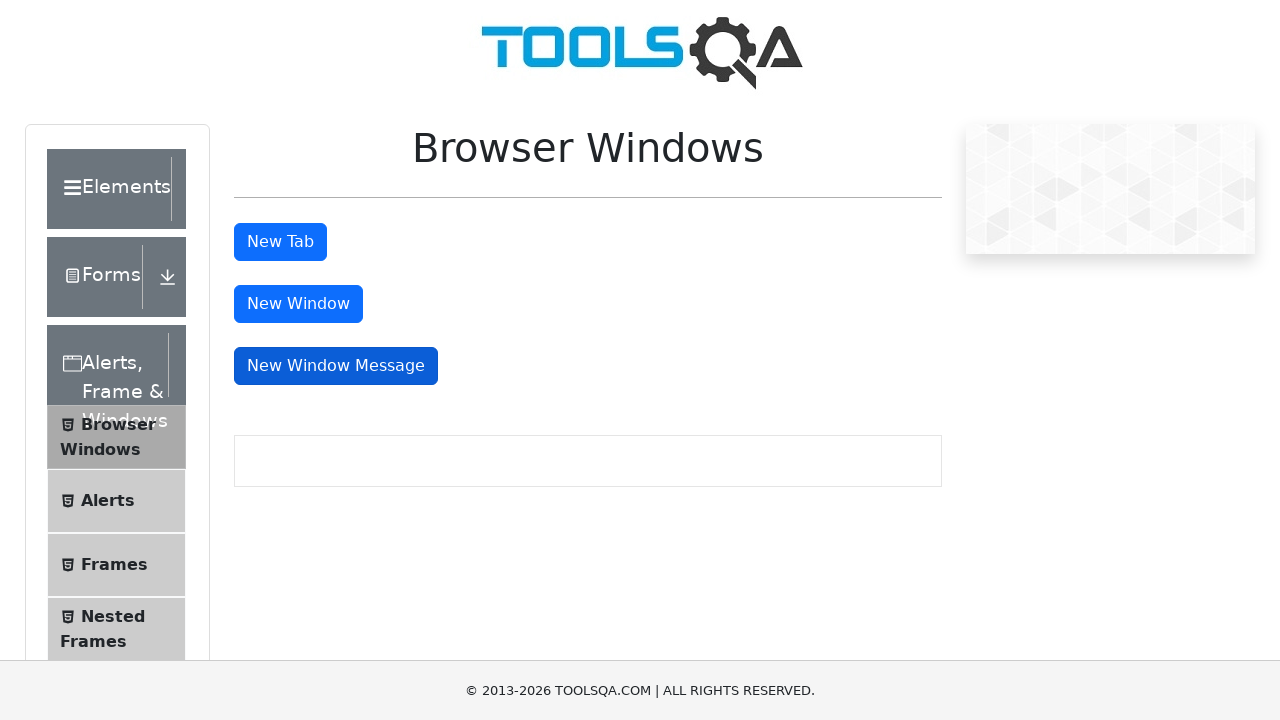

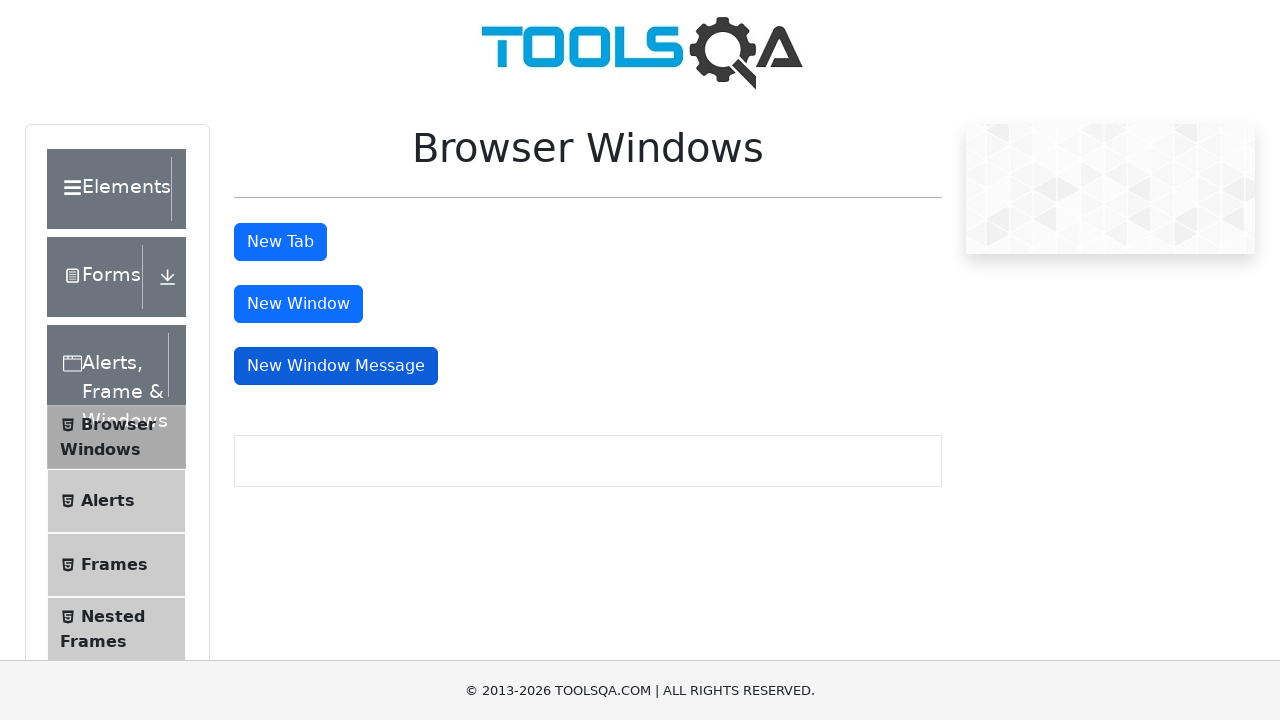